Tests basic browser navigation actions by clicking on "About us" link, then using browser back, forward, and refresh functions

Starting URL: https://krninformatix.com/

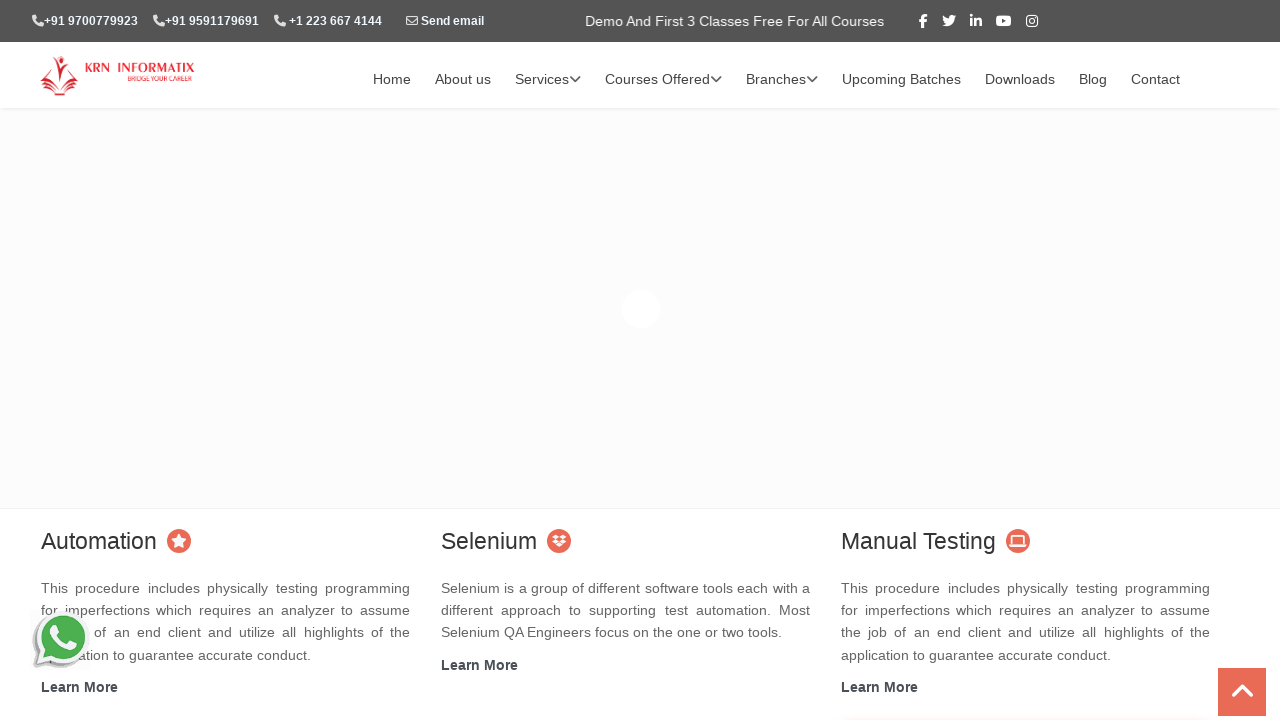

Clicked on 'About us' link at (463, 80) on xpath=//a[text()='About us']
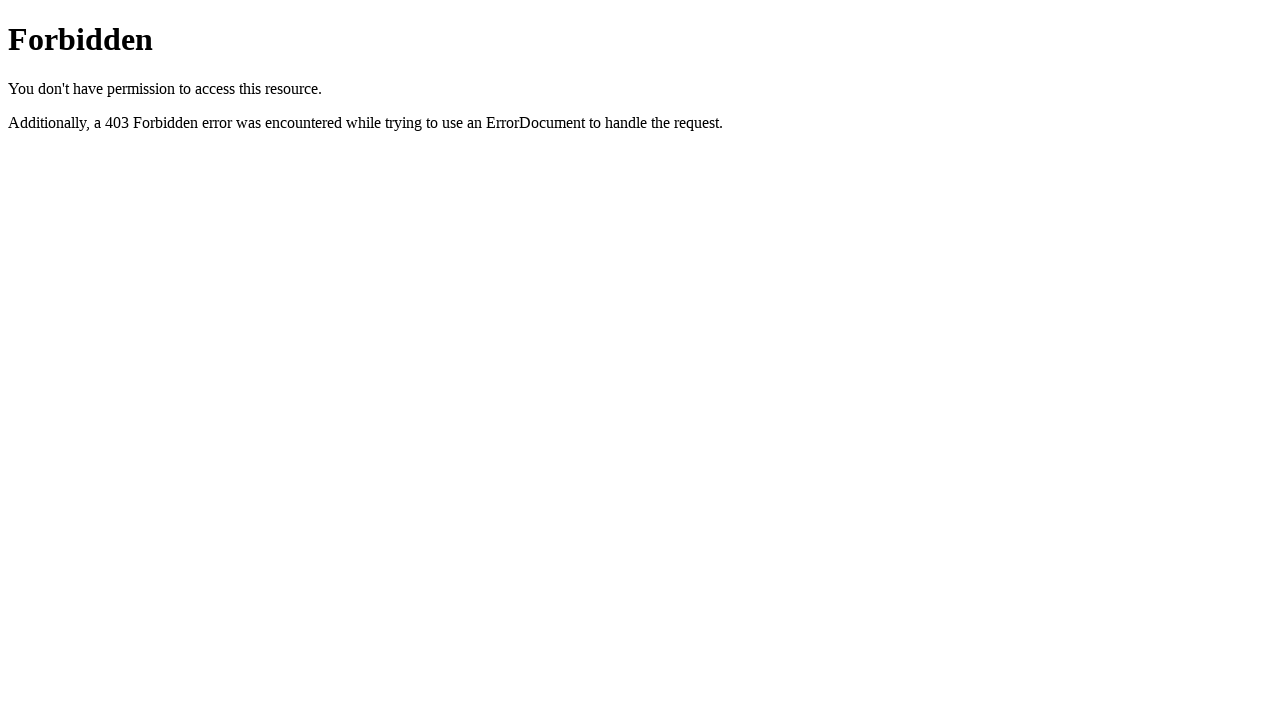

About us page loaded successfully
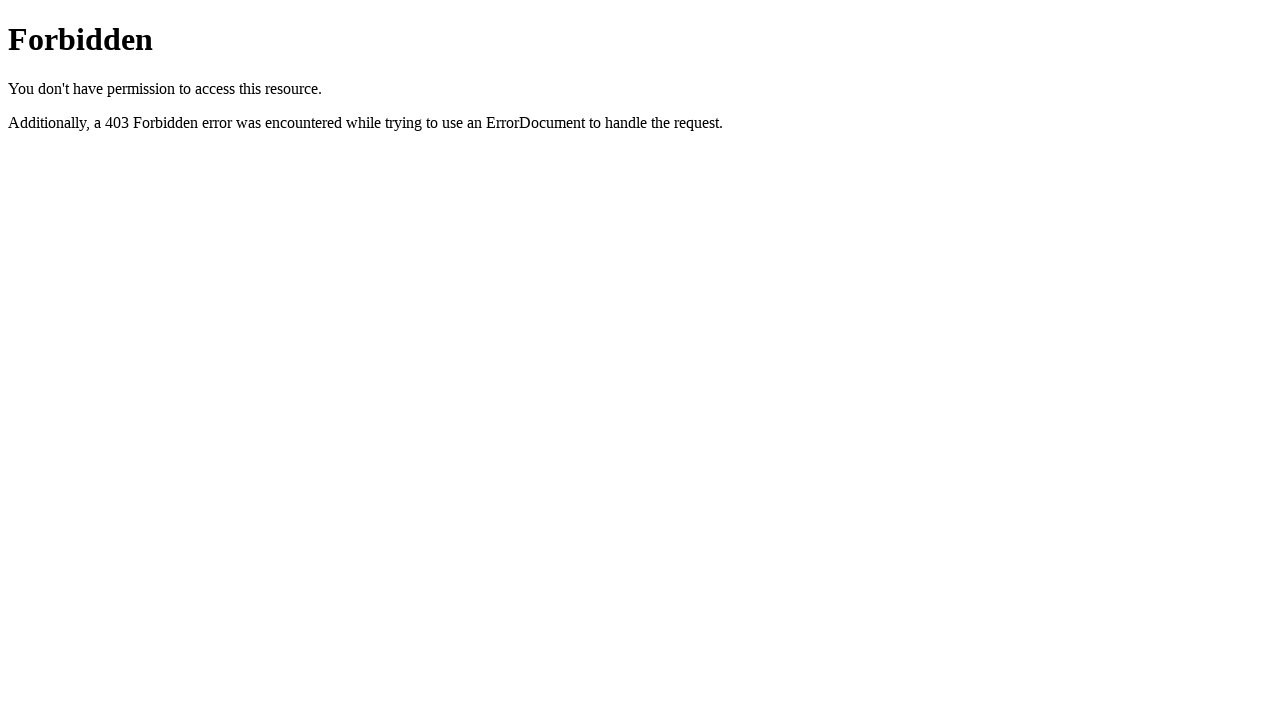

Navigated back to previous page
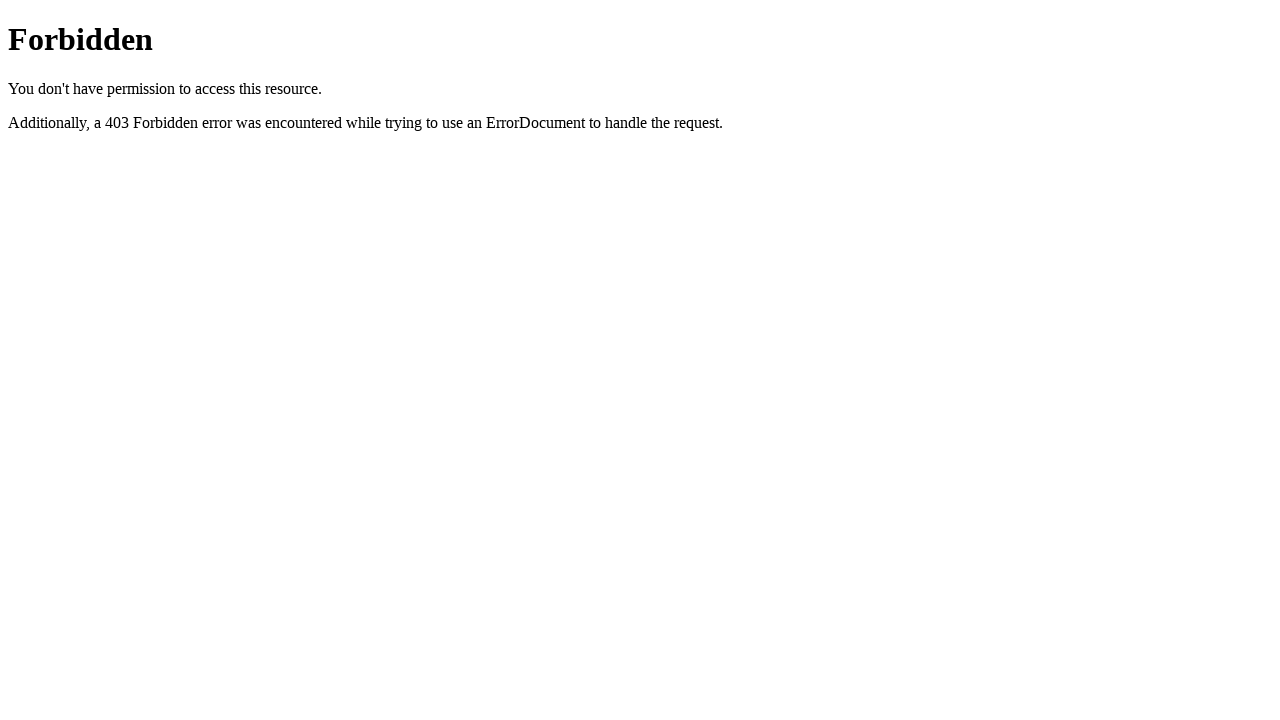

Previous page loaded successfully
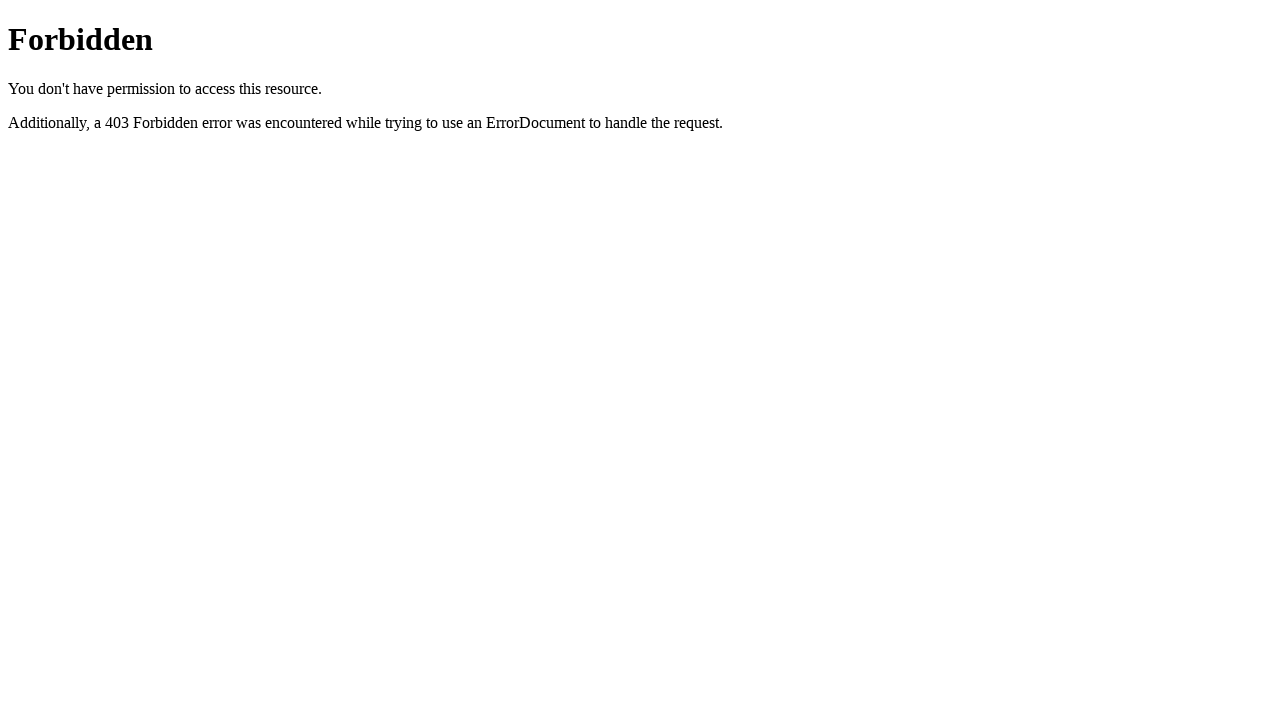

Navigated forward to About us page
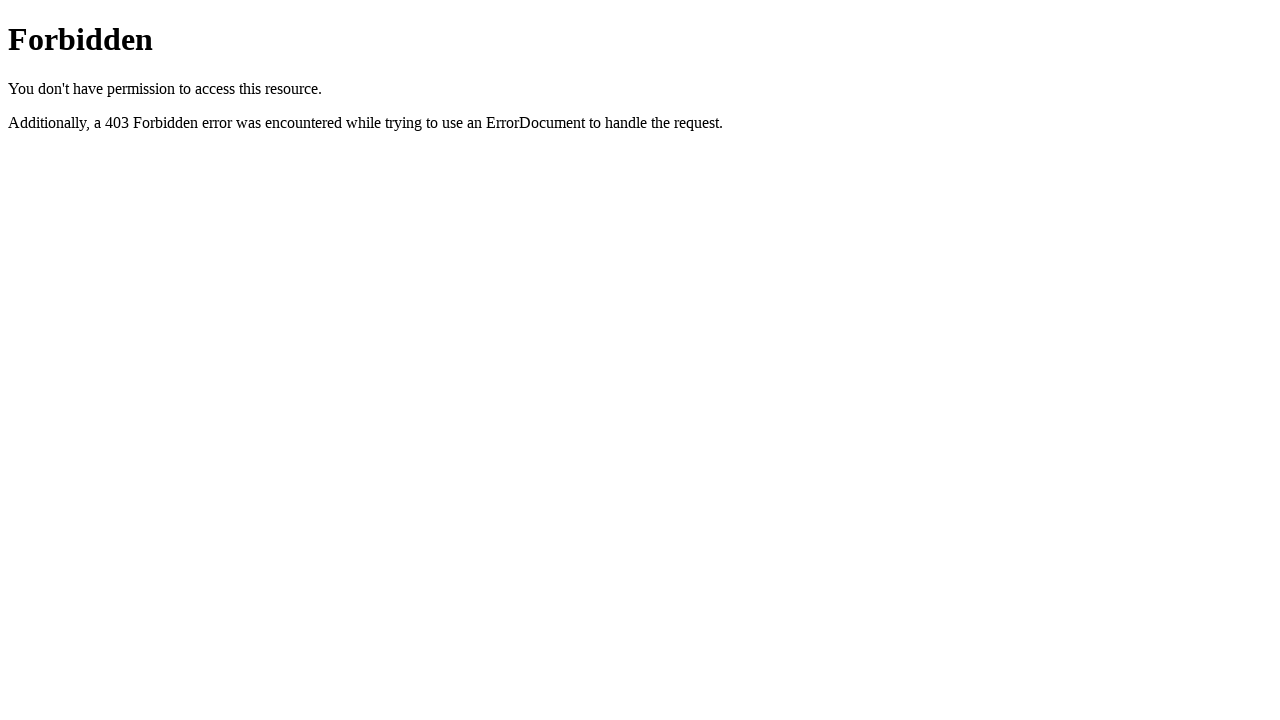

About us page loaded after forward navigation
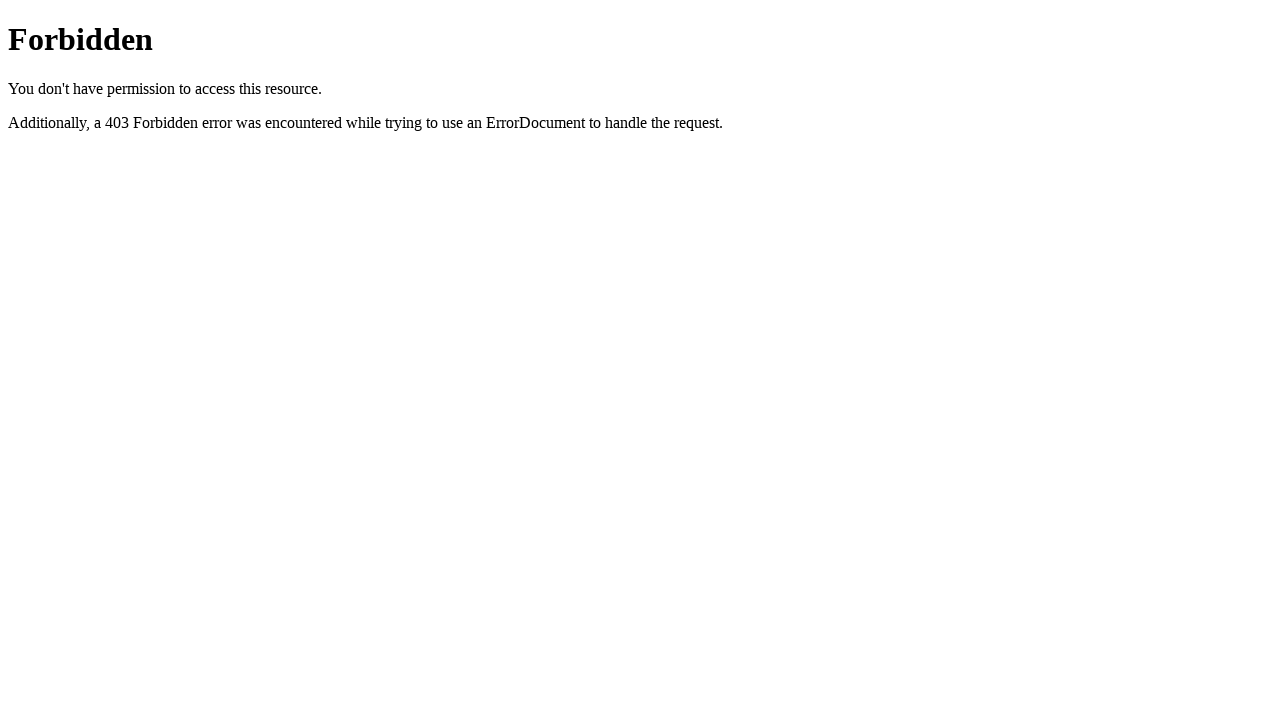

Refreshed the current page
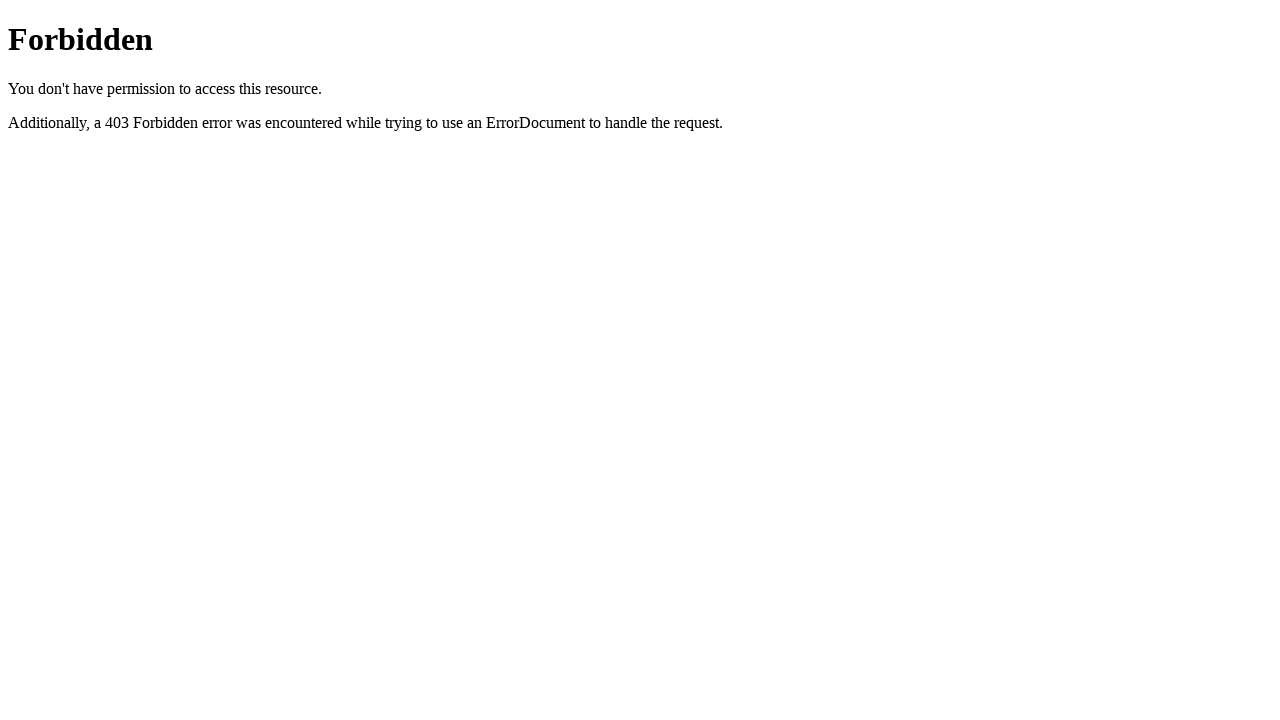

Page loaded successfully after refresh
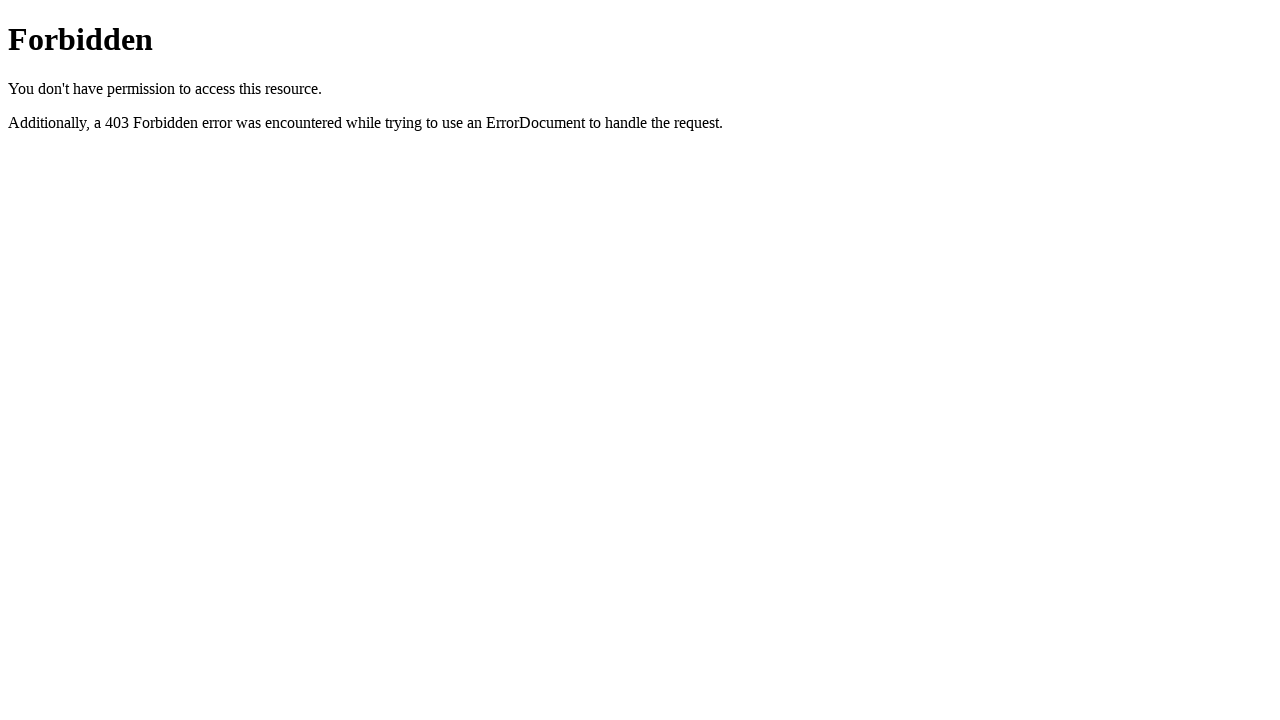

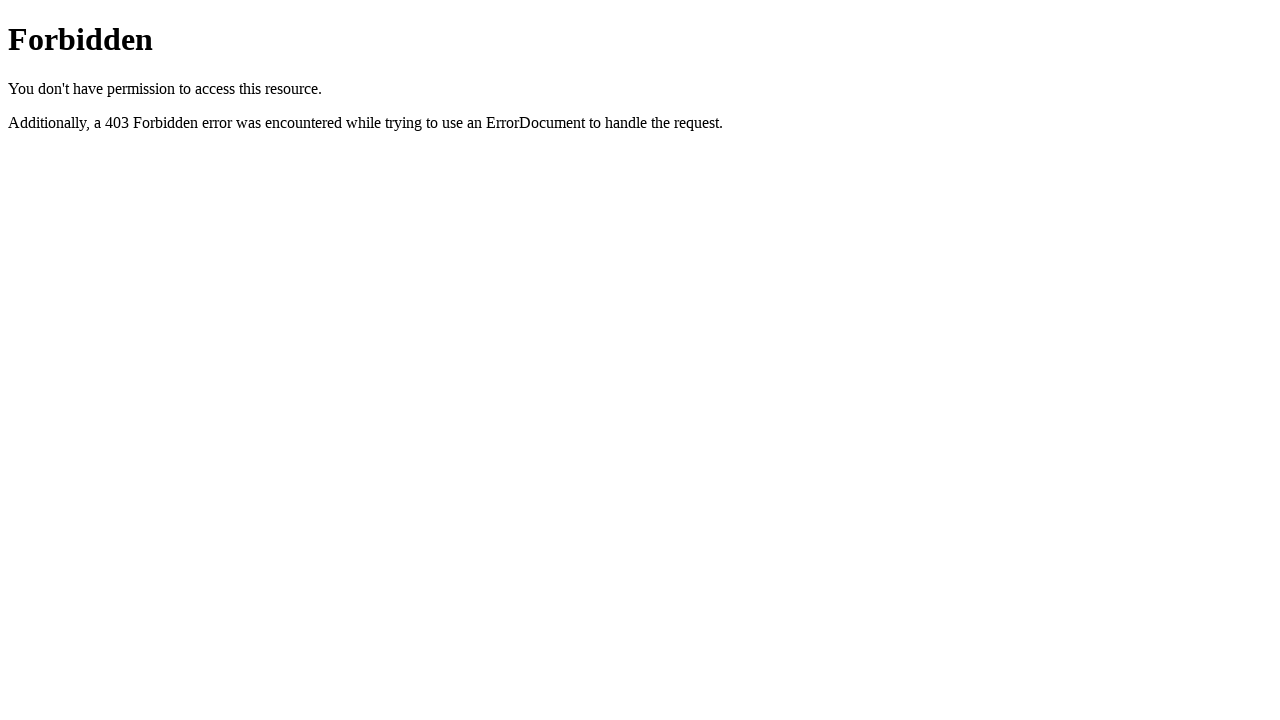